Tests finding various elements on a page using XPath selectors to locate headings, paragraphs, and buttons by their attributes and text content.

Starting URL: https://acctabootcamp.github.io/site/examples/locators

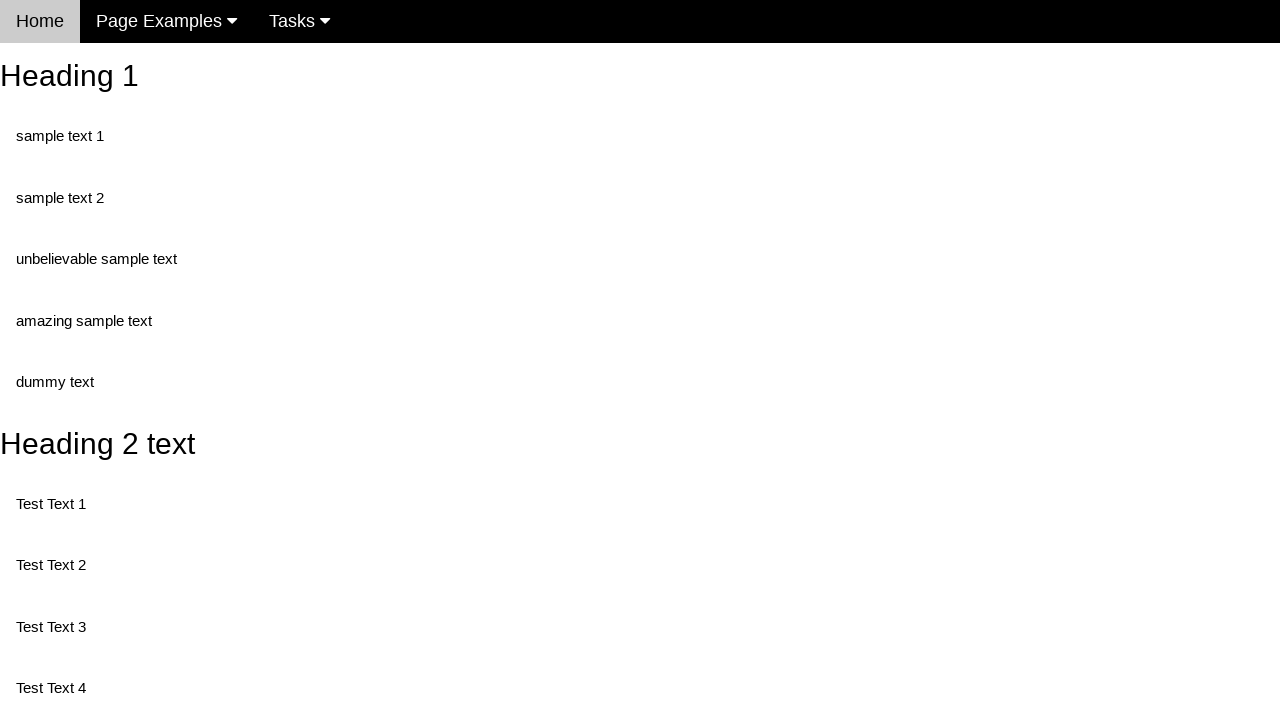

Navigated to locators example page
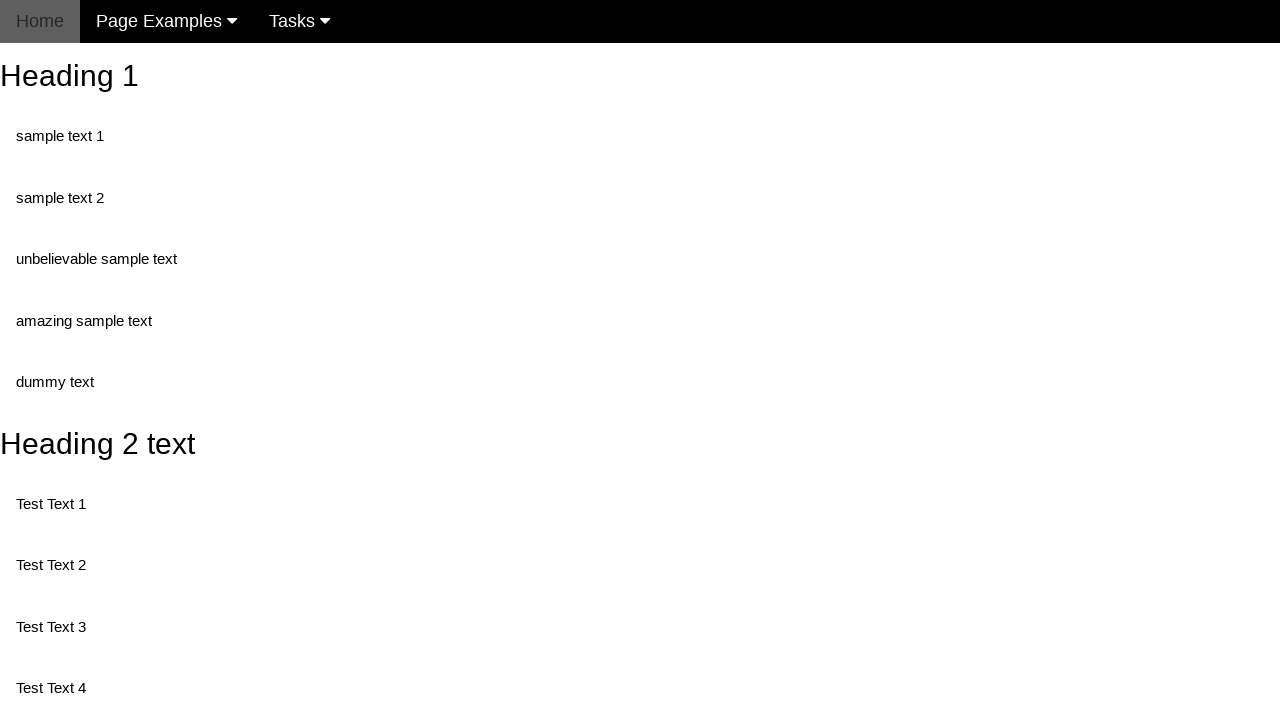

Found Heading 2 text by id attribute
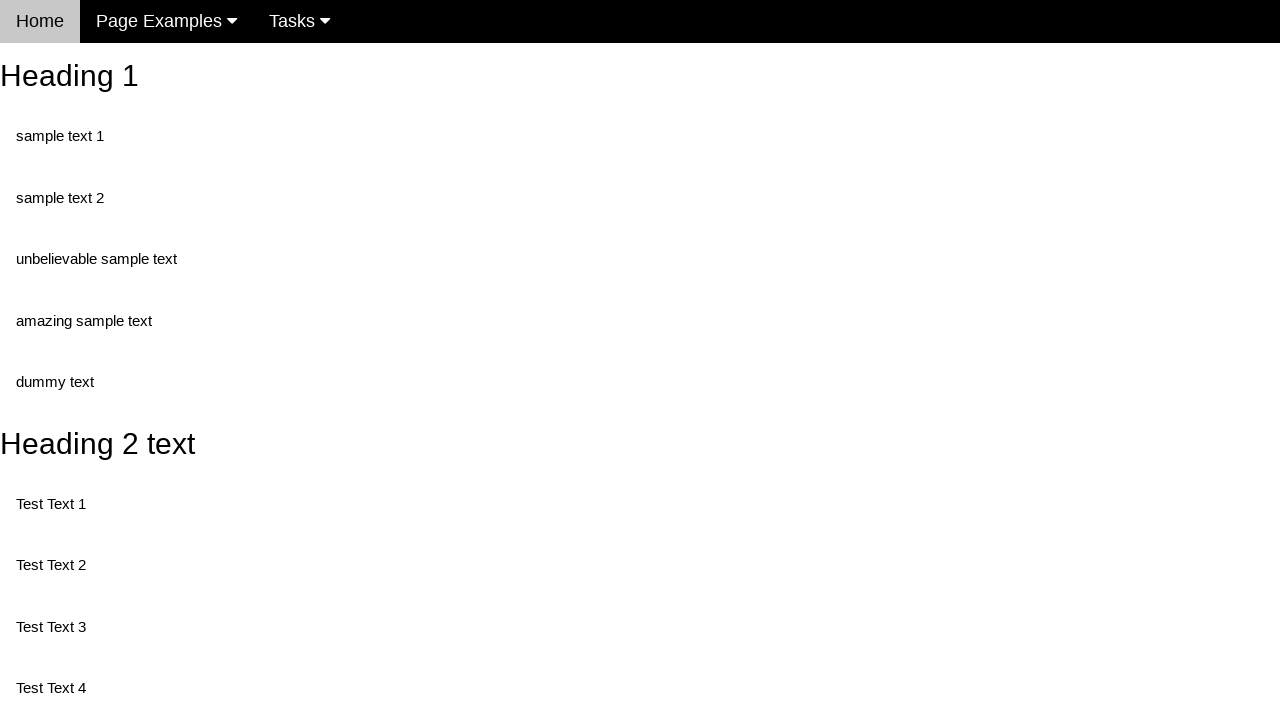

Found Heading 2 text by exact text match
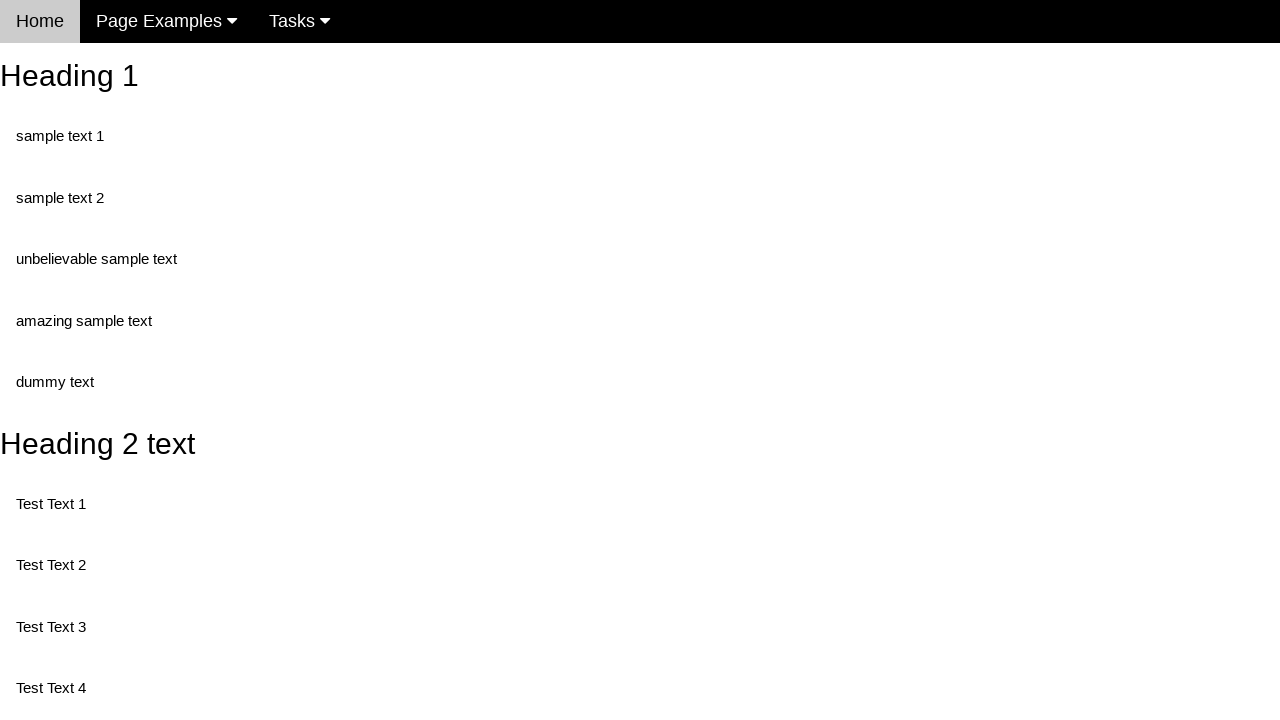

Found Test Text 1 by class attribute within test1 element
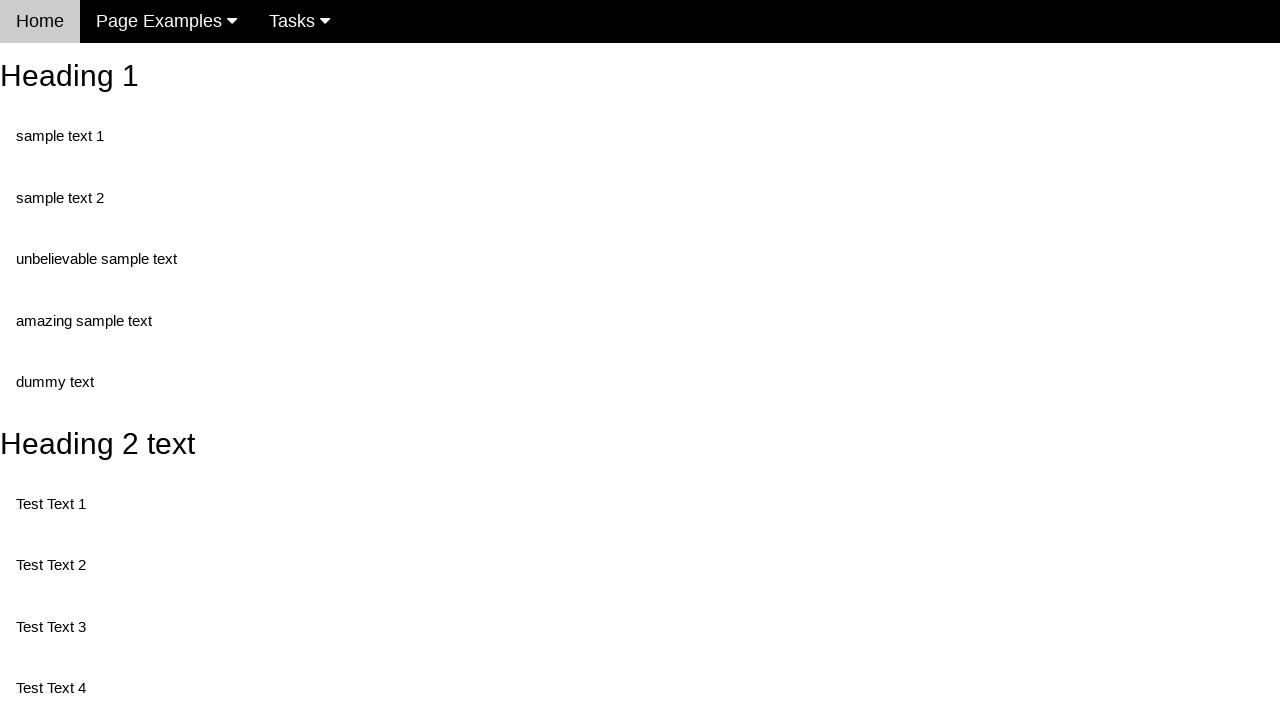

Found Test Text 1 by exact text match in paragraph
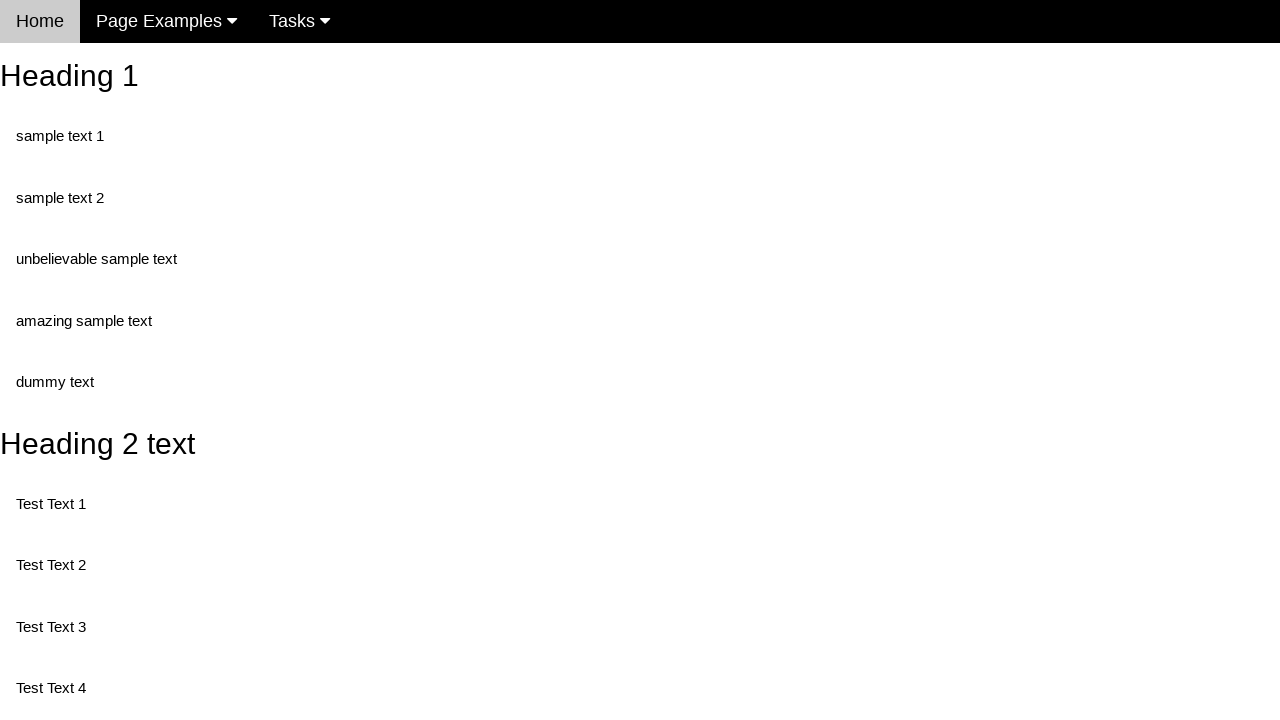

Found Test Text 2 by twoTest class attribute within test1 element
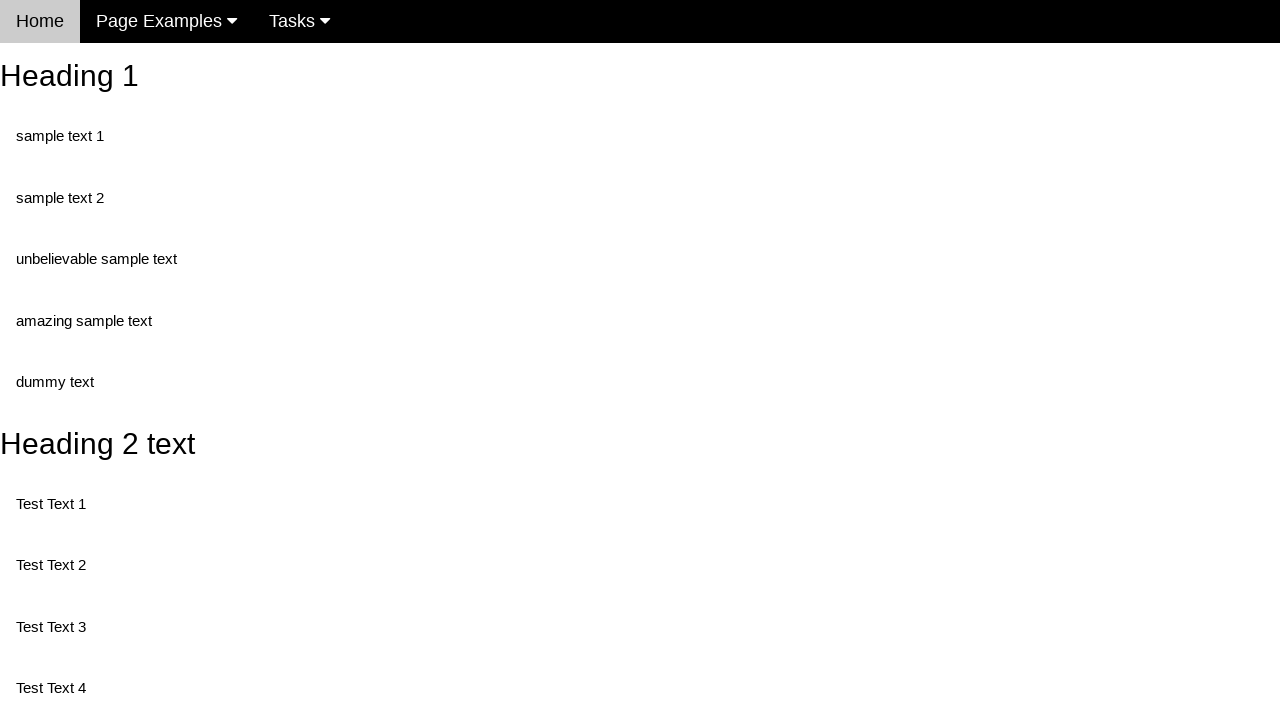

Found Test Text 2 by exact text match in paragraph
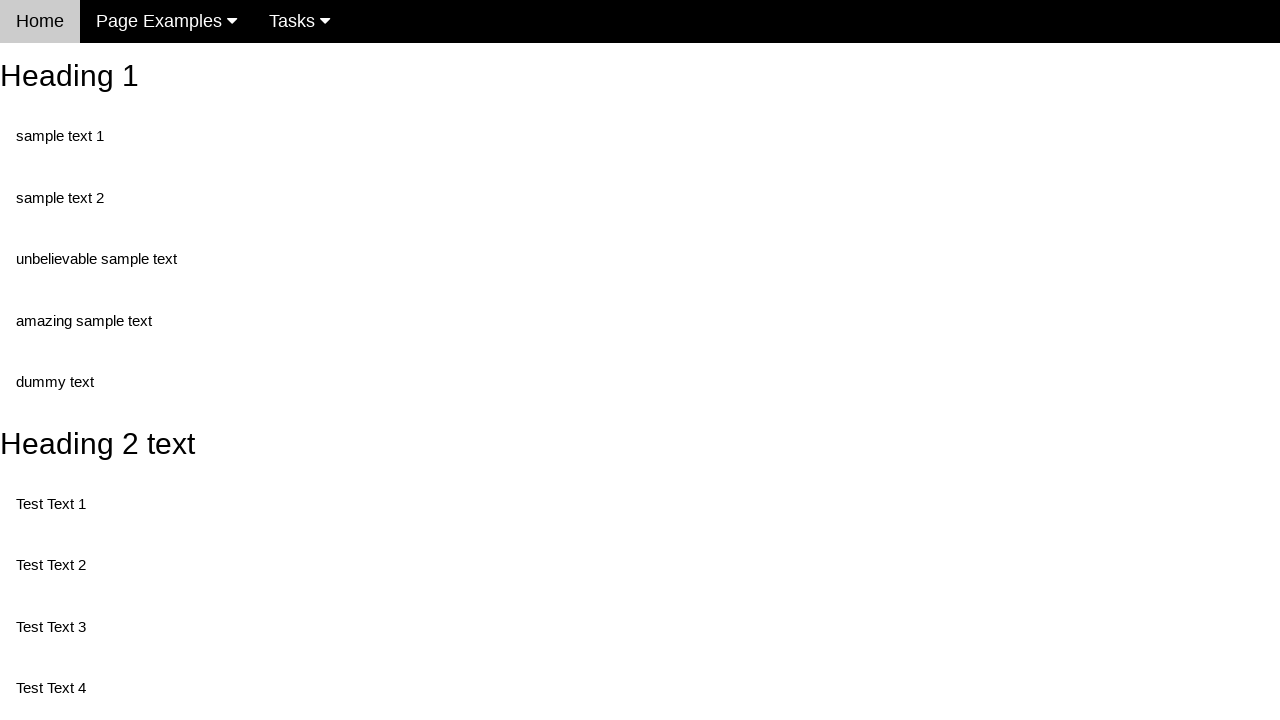

Found Test Text 3 using contains text selector within test3 element
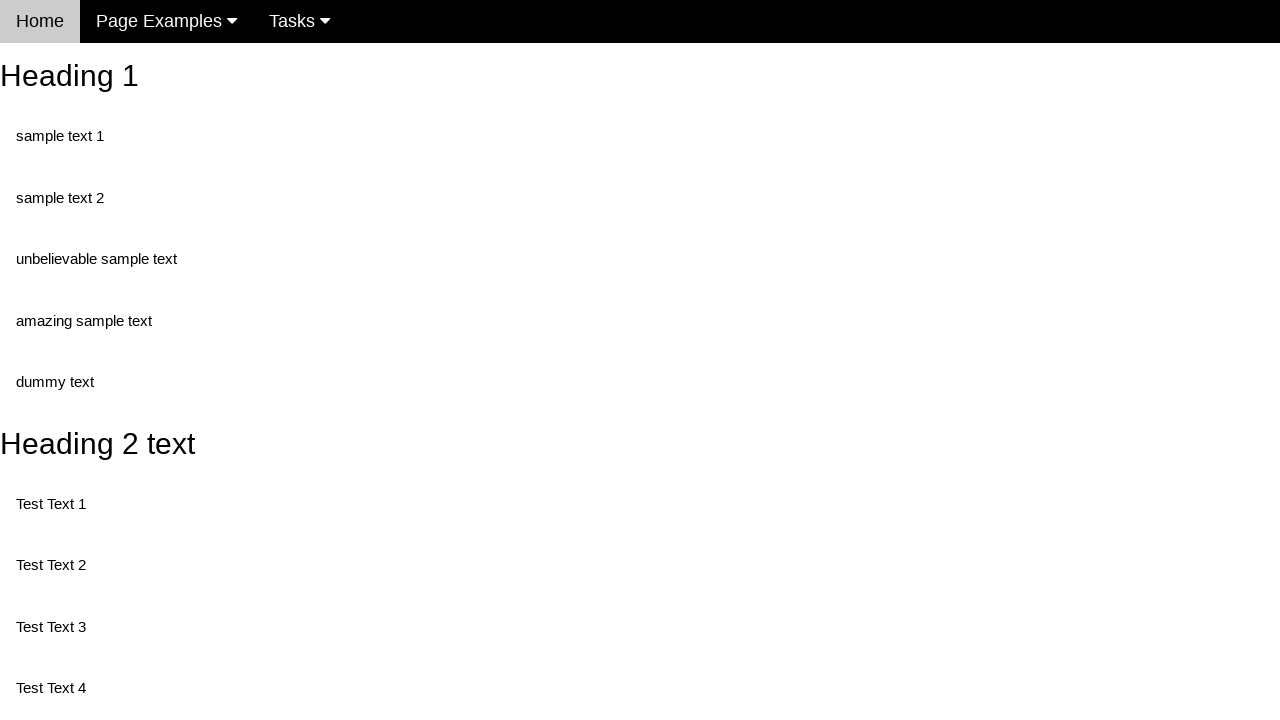

Found Test Text 3 by exact text match within test3 element
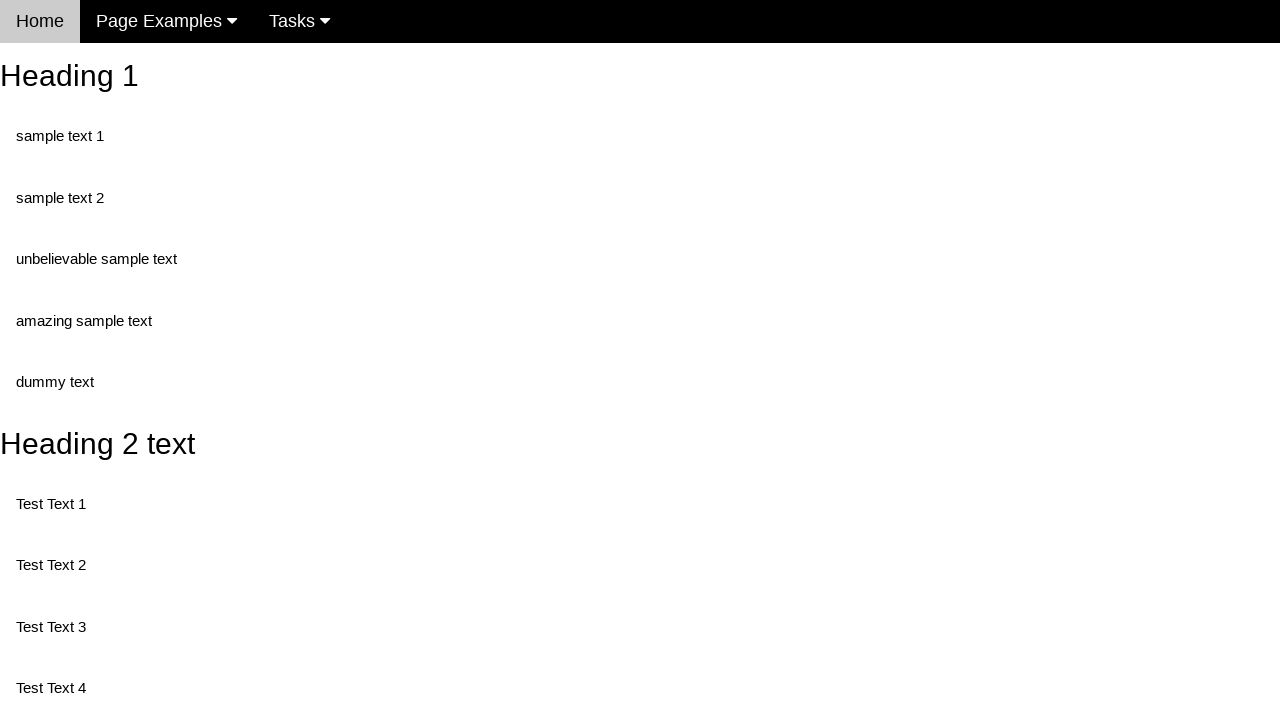

Found Test Text 4 using contains text selector within test3 element
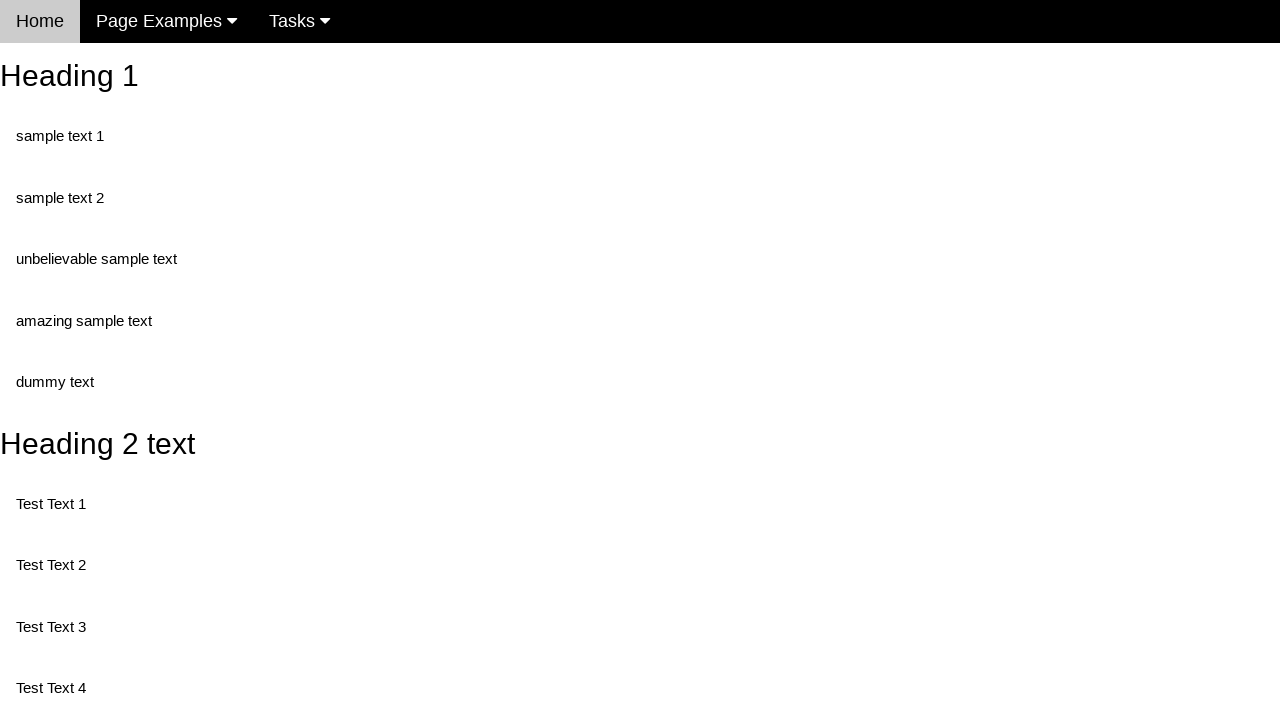

Found Test Text 4 by exact text match within test3 element
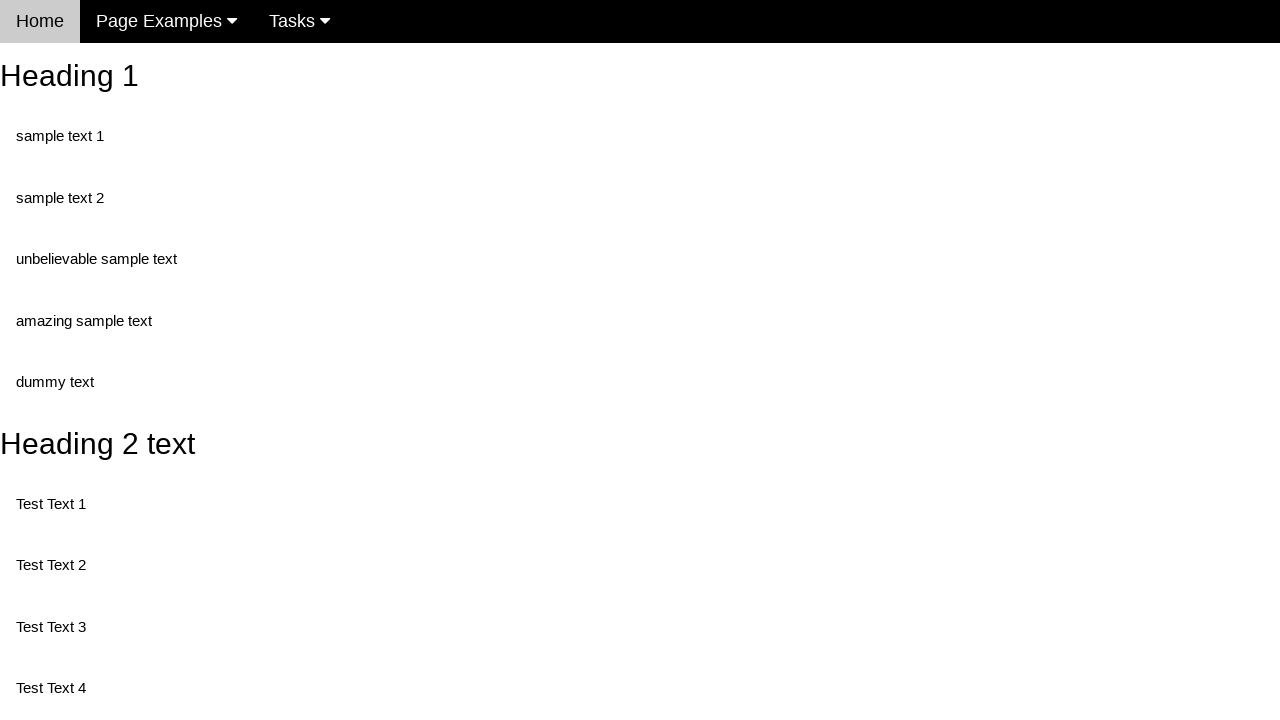

Found Test Text 5 by Test class attribute within test2 div
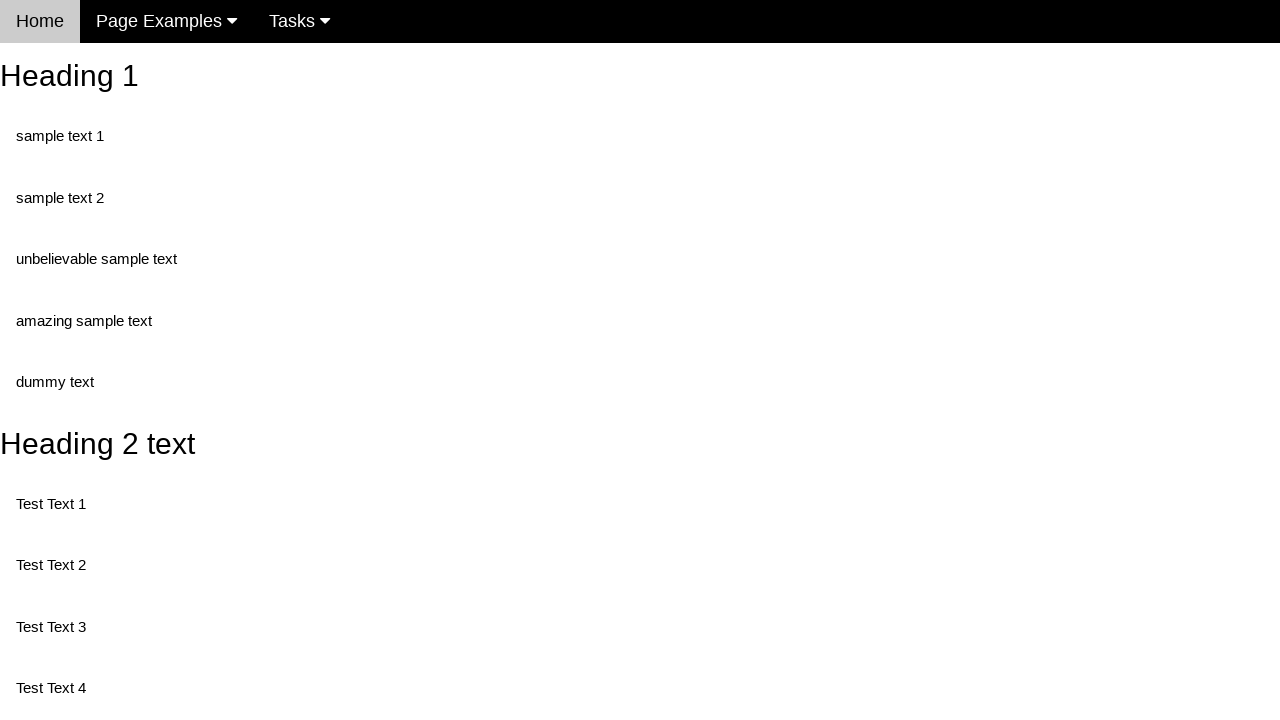

Found Test Text 5 by exact text match in paragraph
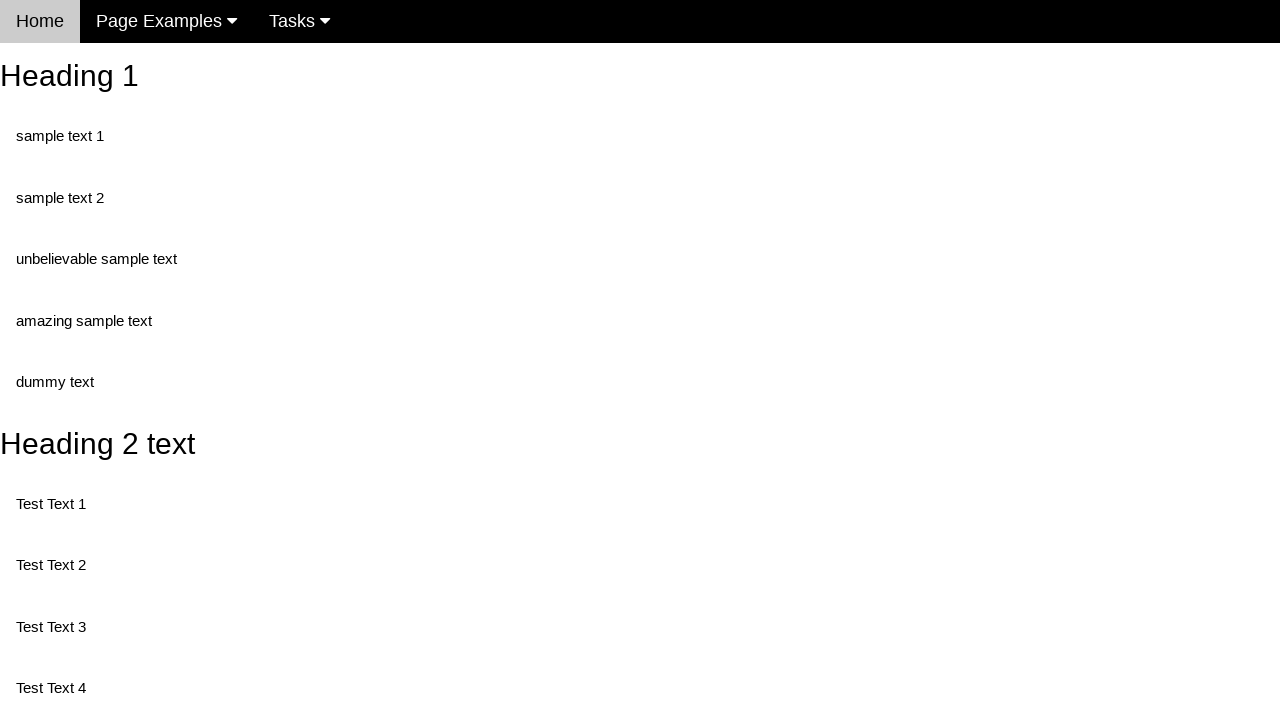

Found button value by buttonId attribute
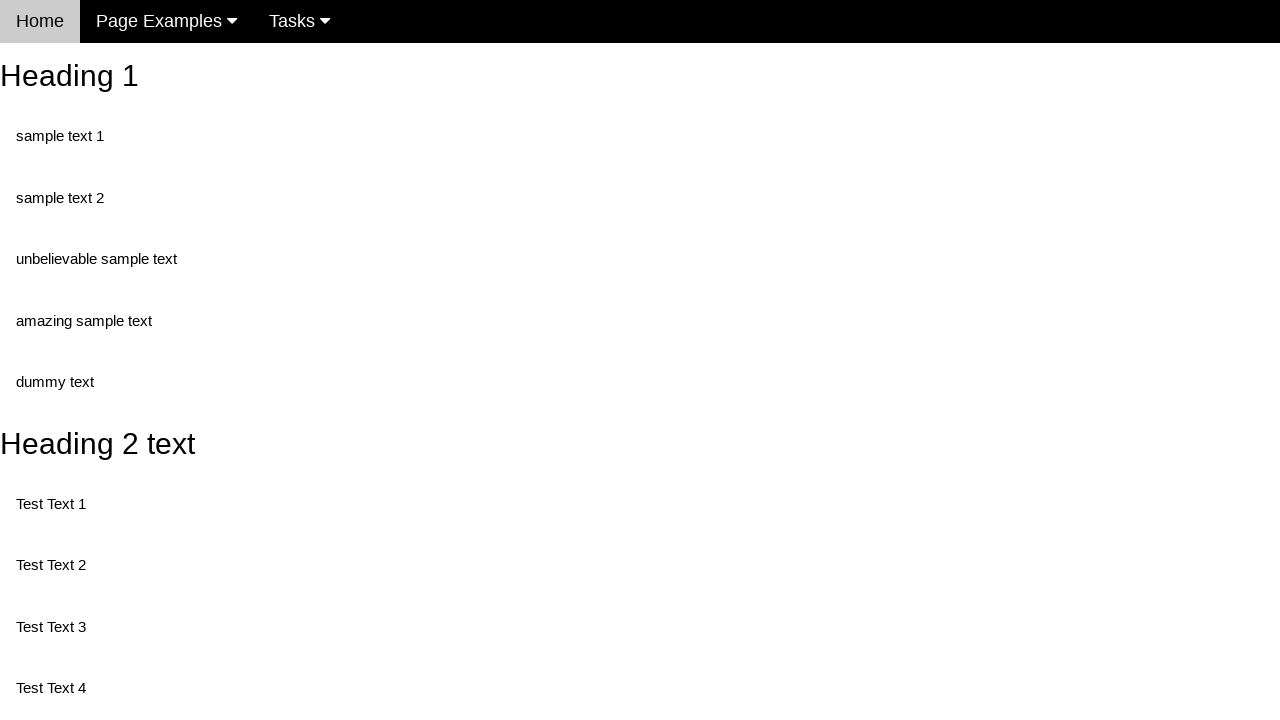

Found button value by randomButton2 name attribute
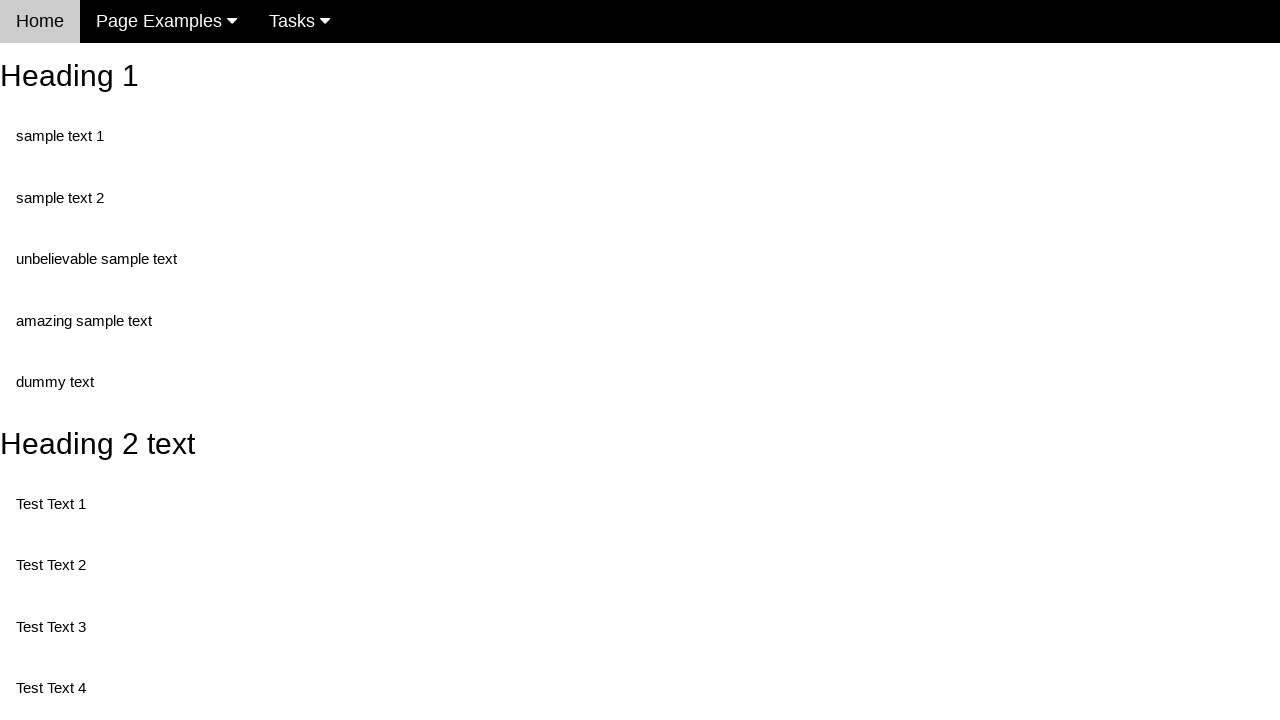

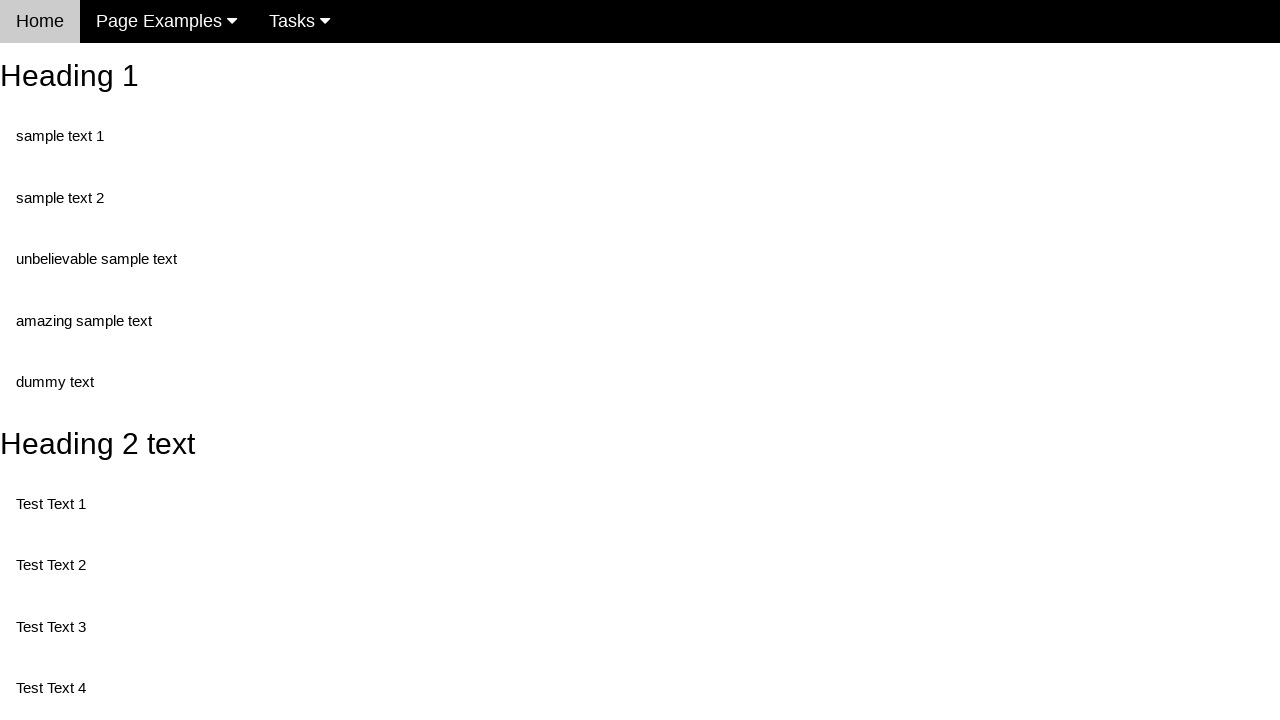